Tests multiple browser window handling by clicking a link that opens a new window, switching between windows, and verifying window titles

Starting URL: https://the-internet.herokuapp.com/windows

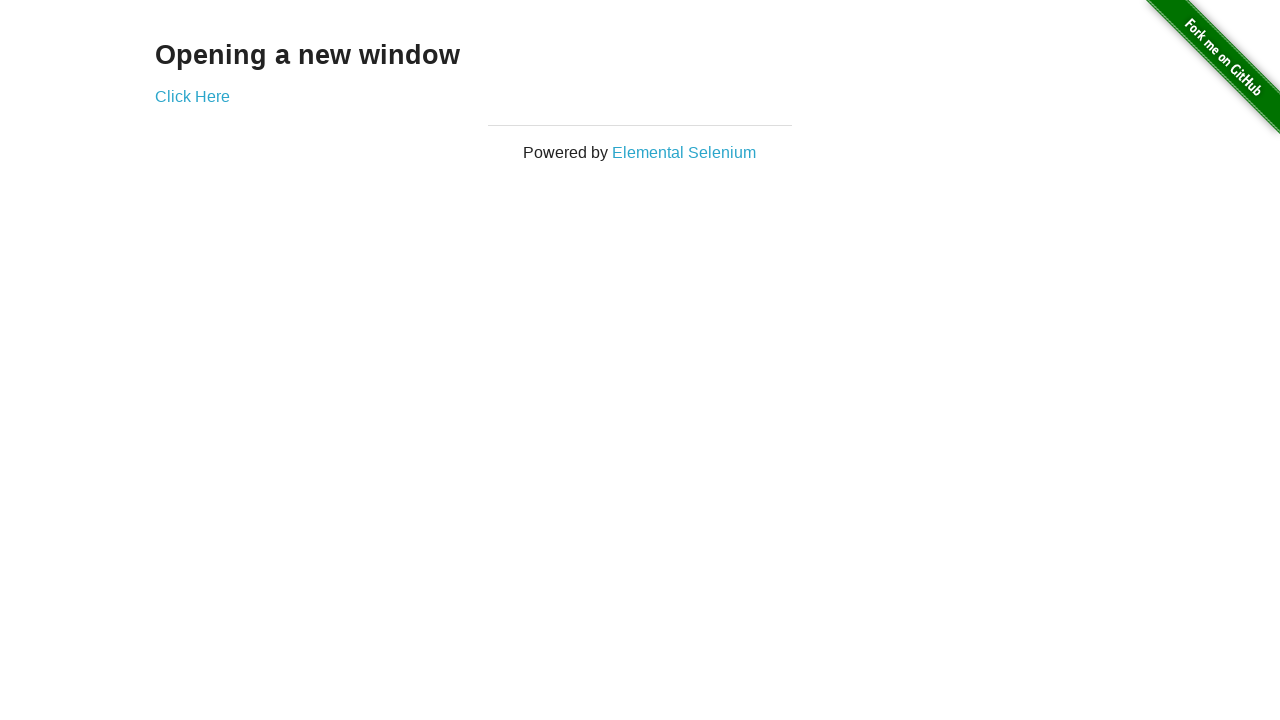

Clicked 'Click Here' link to open a new window at (192, 96) on text=Click Here
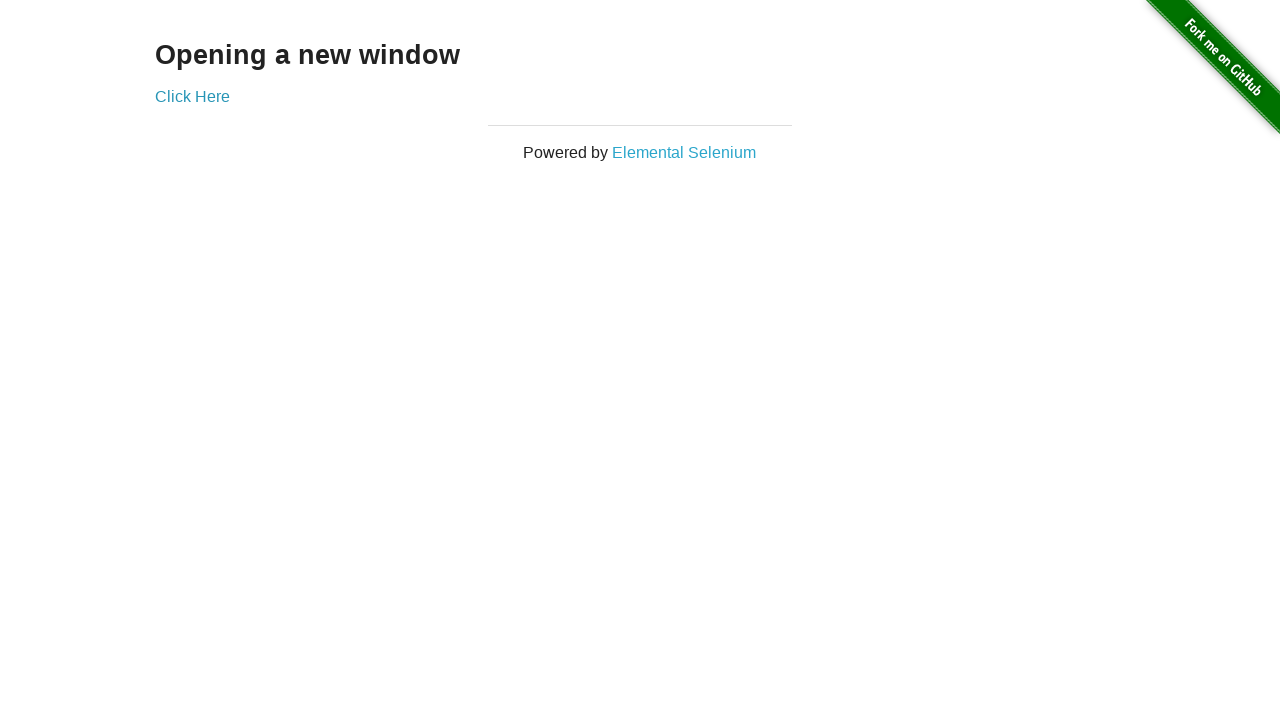

Captured new window page object
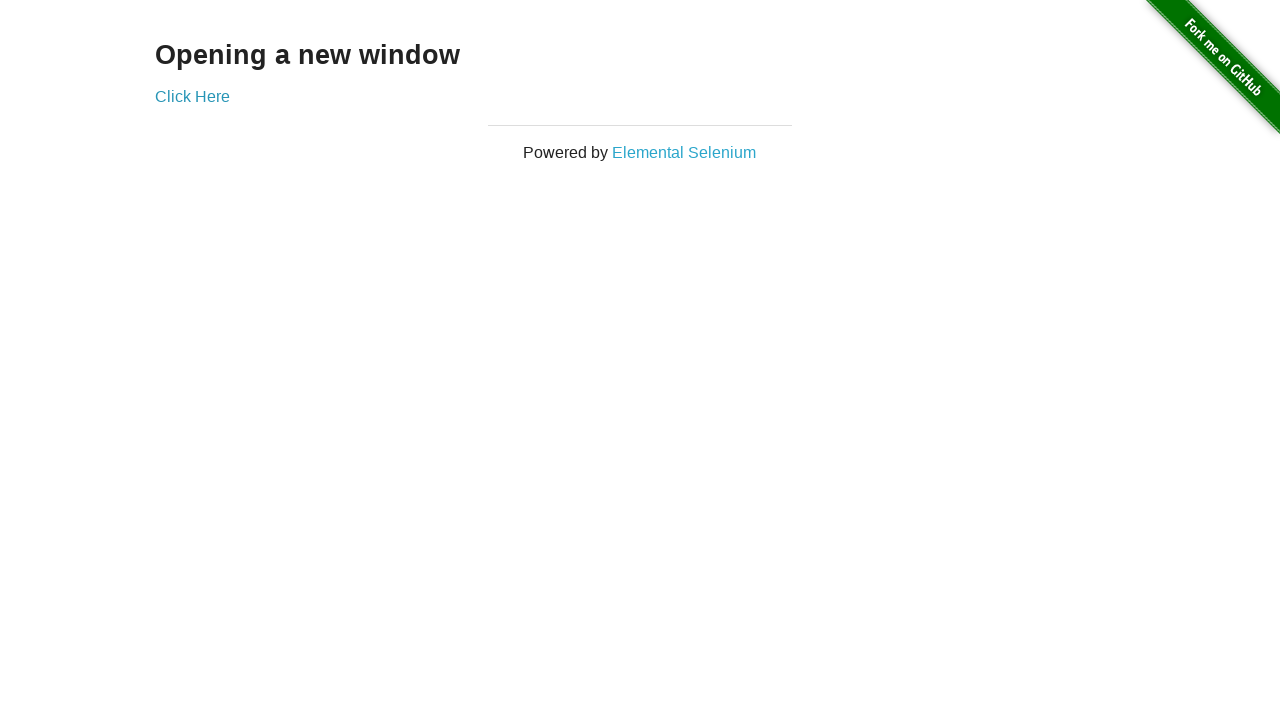

New window finished loading
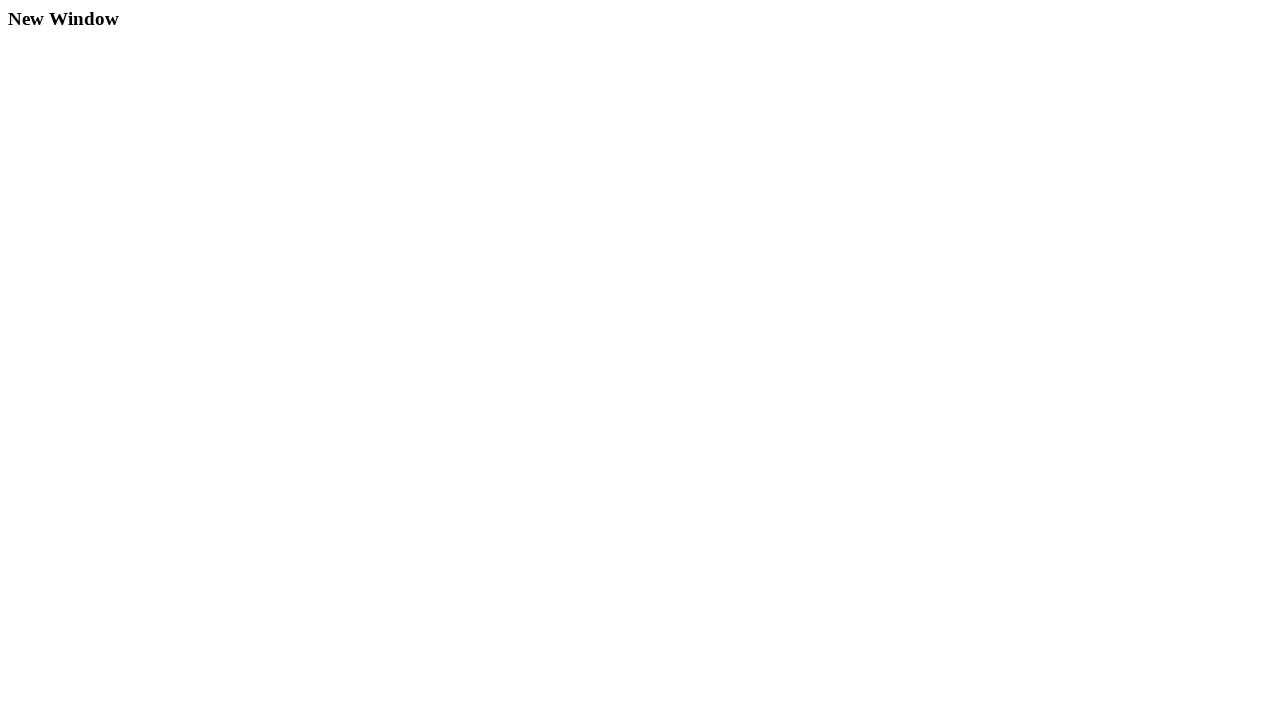

Retrieved new window title: 'New Window'
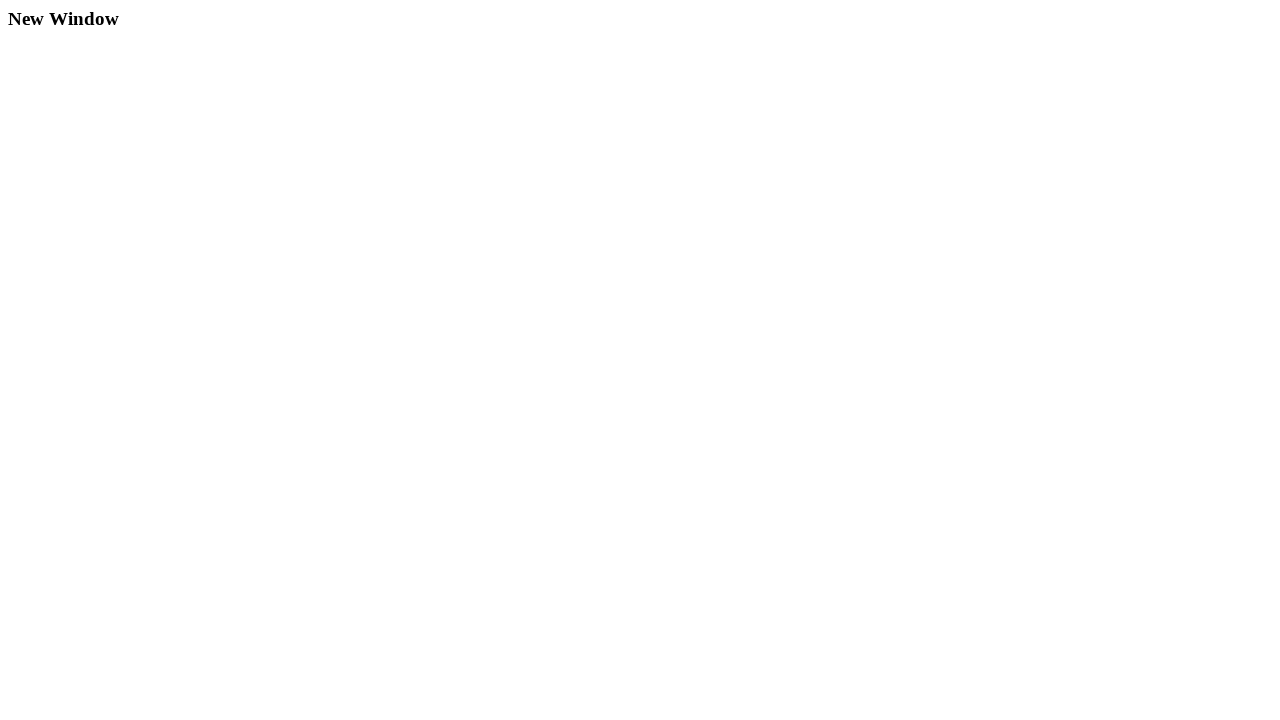

Closed the new window
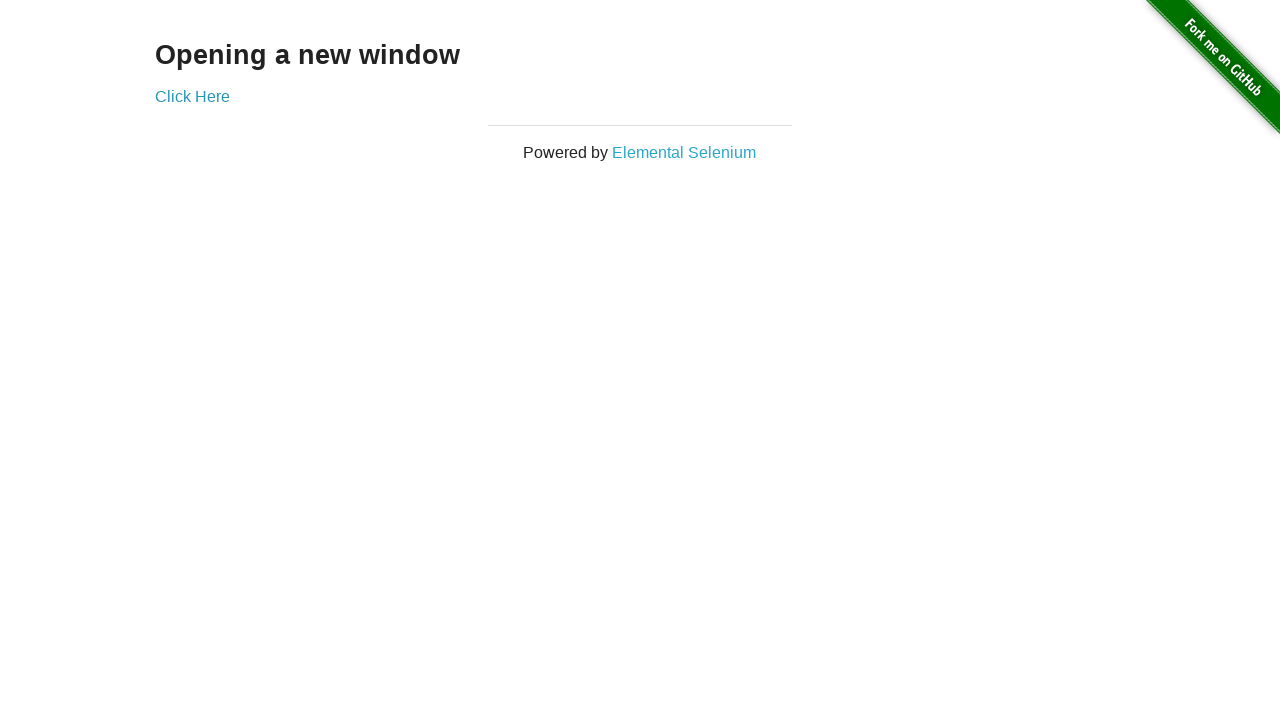

Retrieved original window title: 'The Internet'
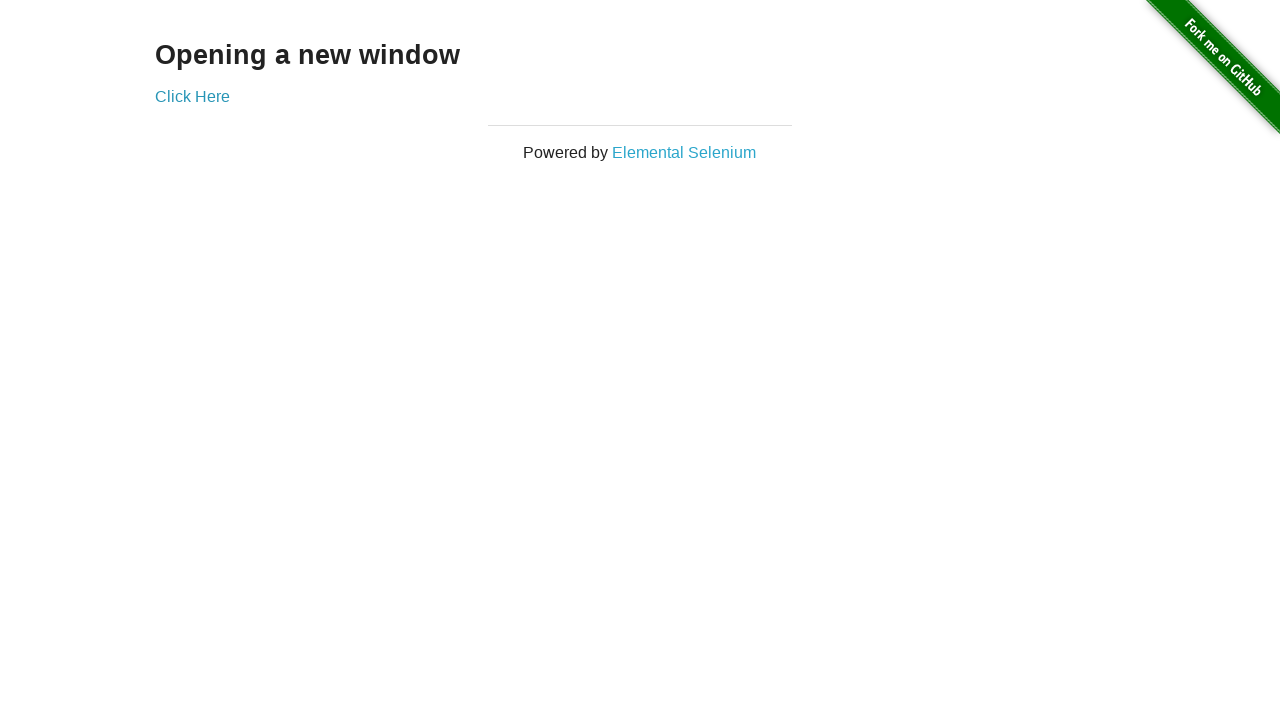

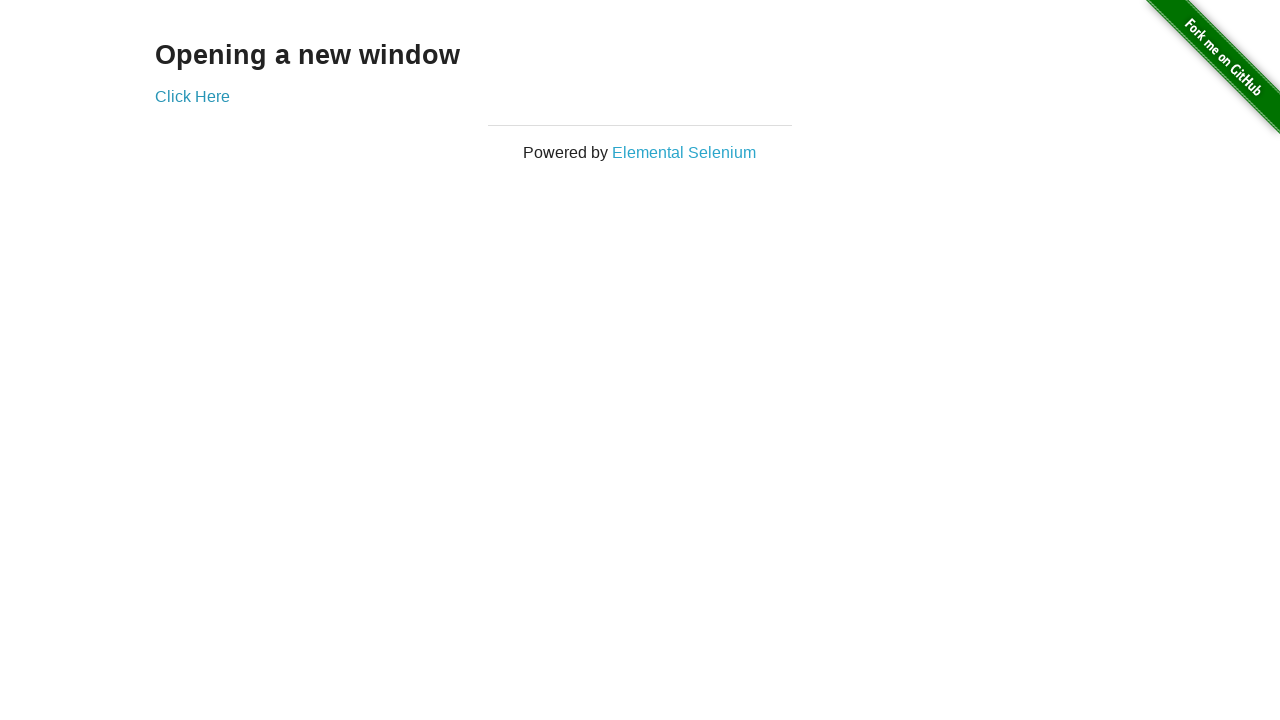